Navigates through the paginated book listing on books.toscrape.com by clicking the "next" button to move through multiple pages of book listings.

Starting URL: https://books.toscrape.com/

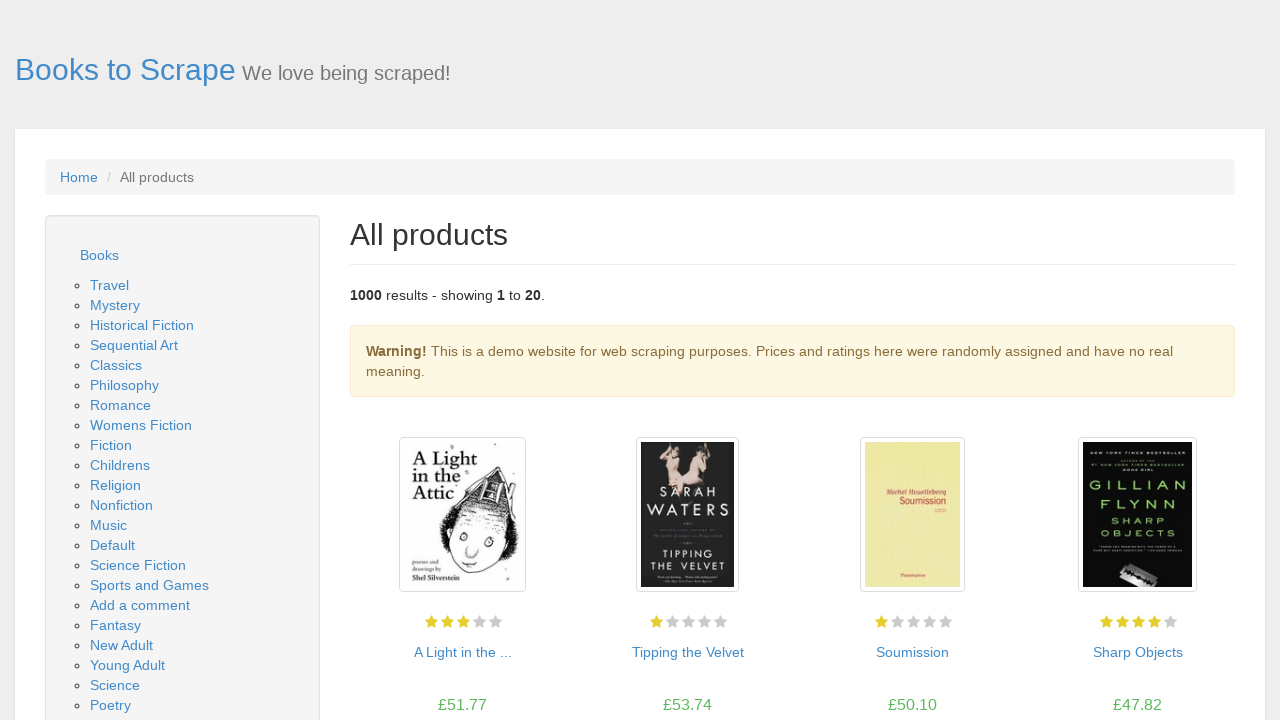

Waited for book listings to load on initial page
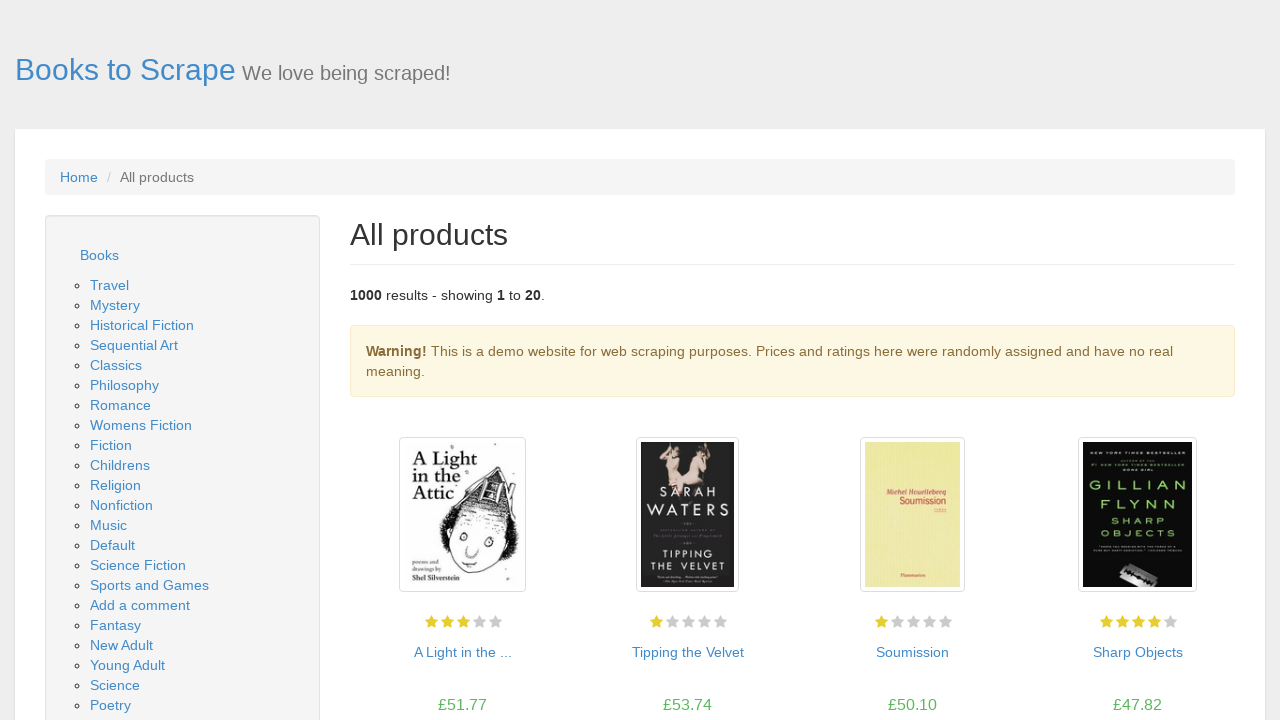

Located next button element
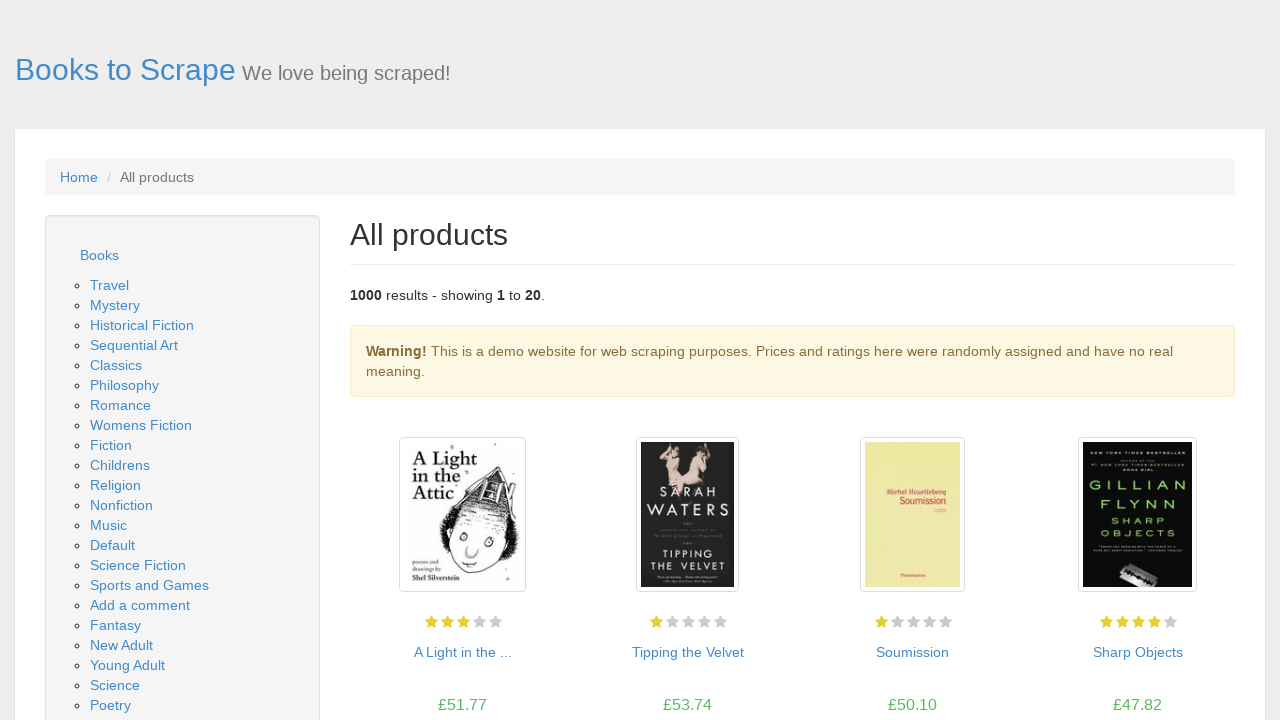

Waited 1 second before clicking next button
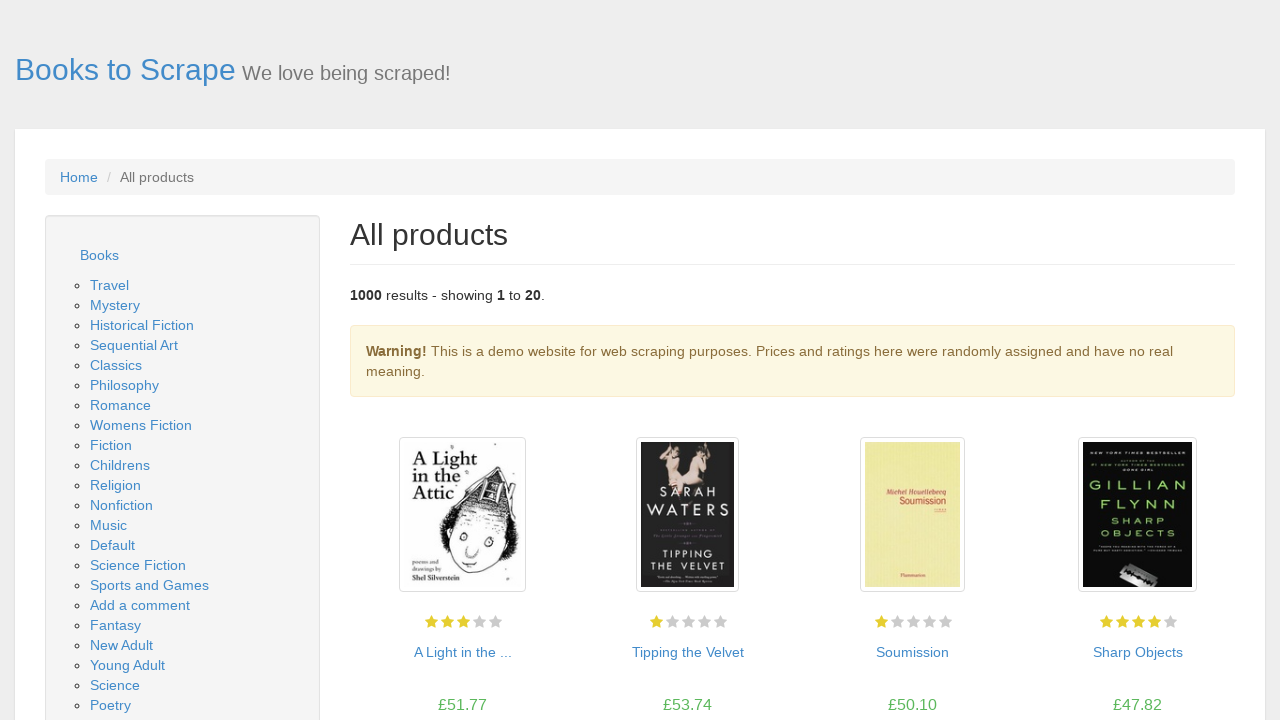

Clicked next button to navigate to next page (iteration 1) at (1206, 654) on li.next a
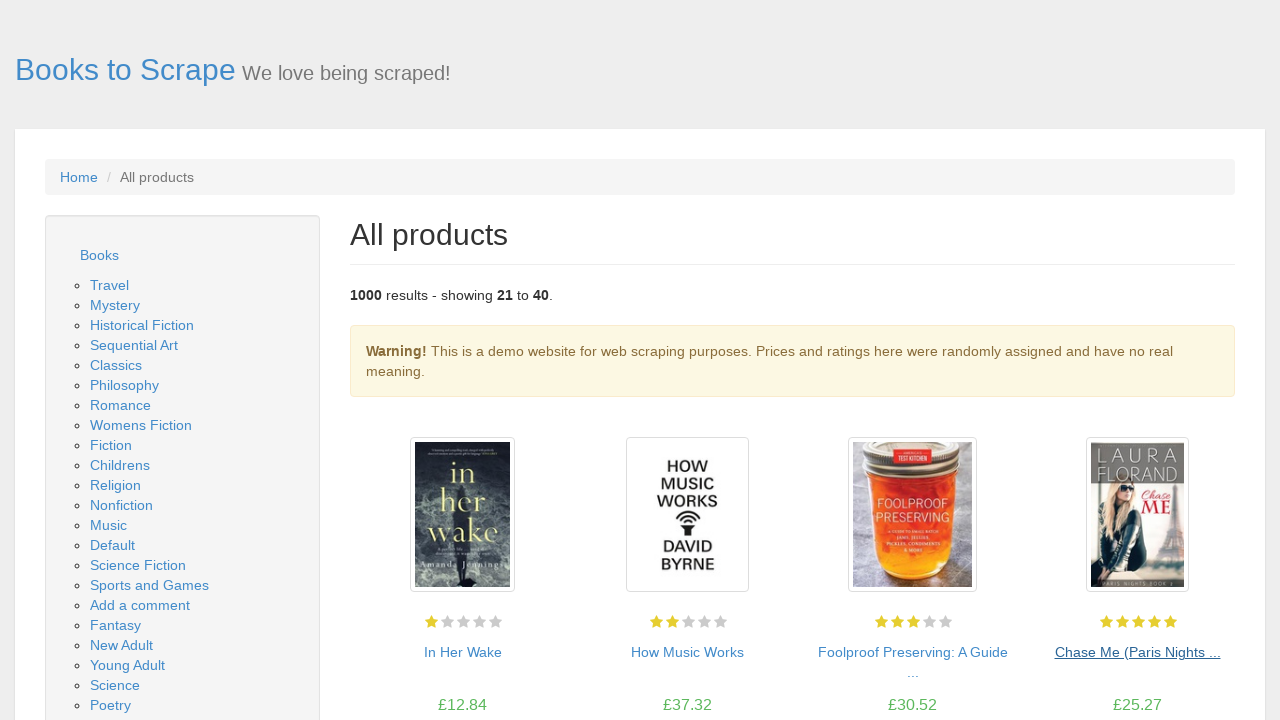

Waited for book listings to load on next page
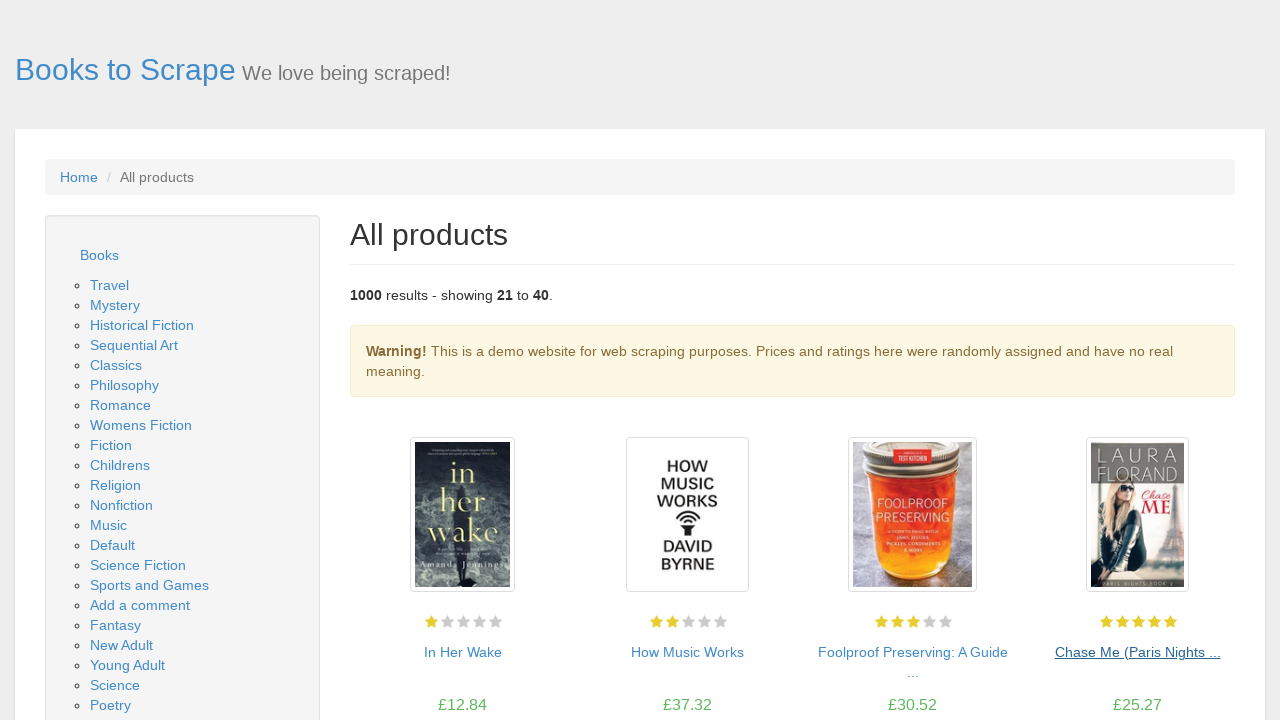

Located next button element
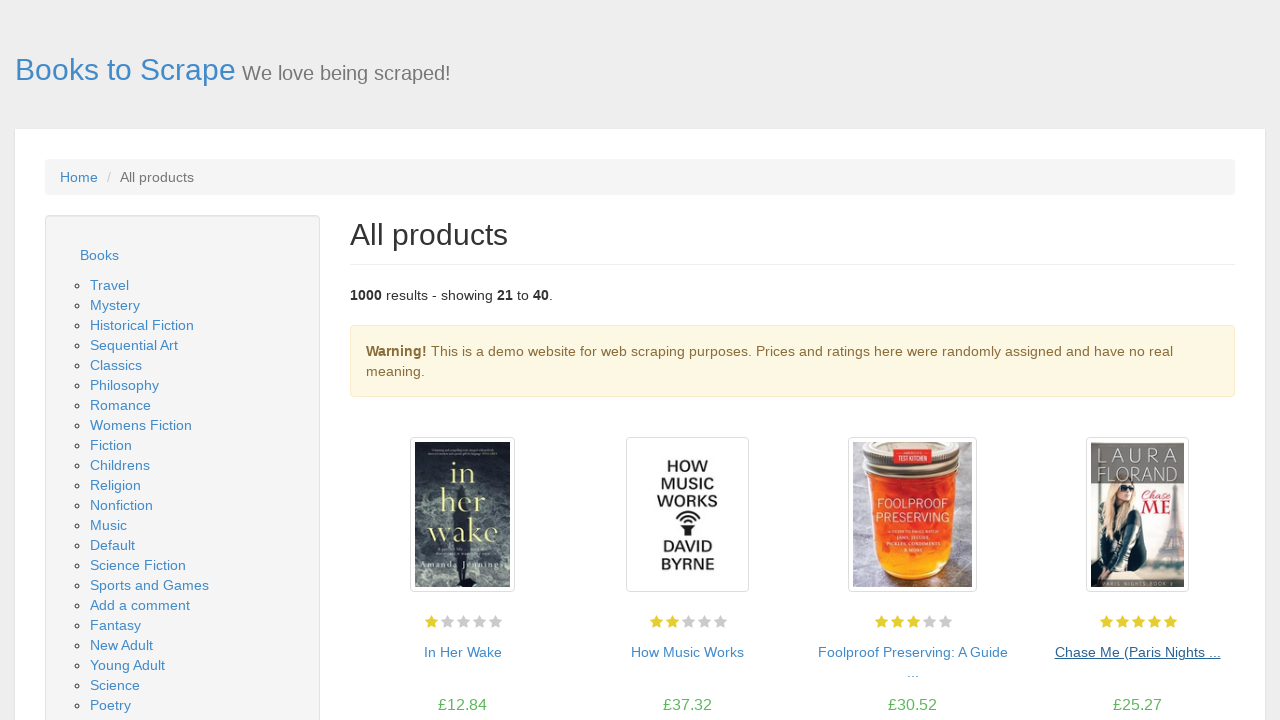

Waited 1 second before clicking next button
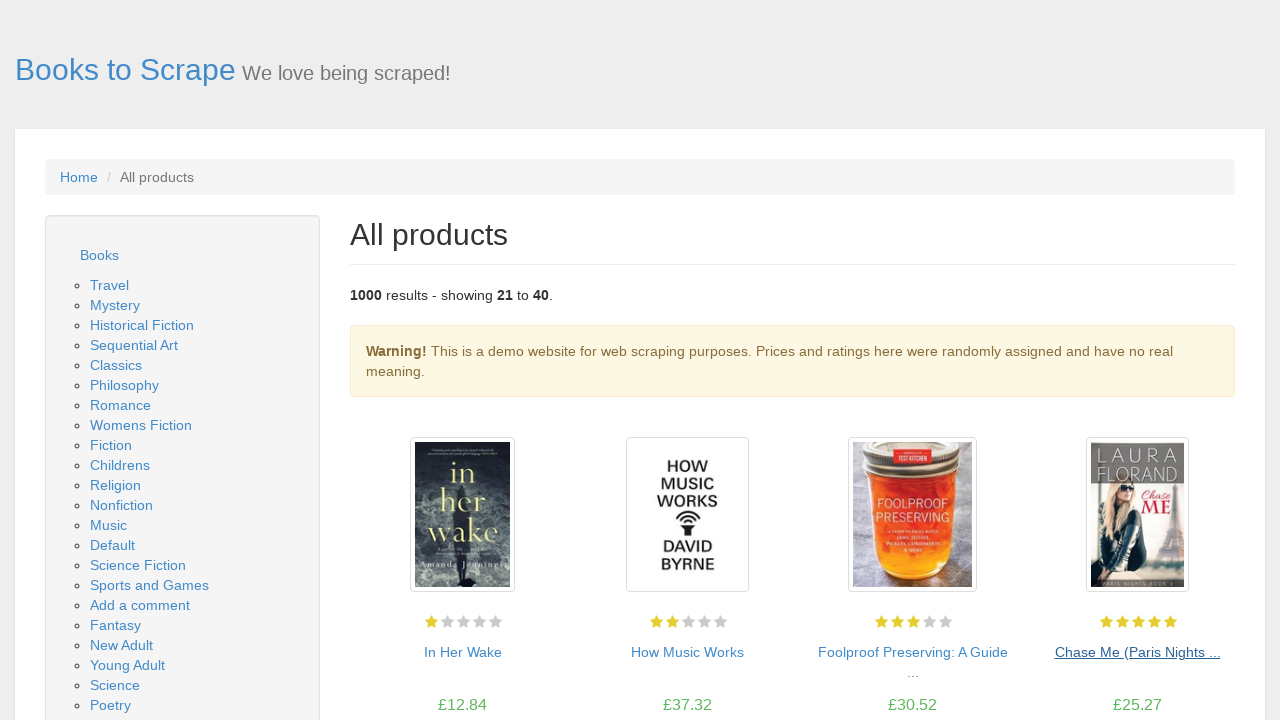

Clicked next button to navigate to next page (iteration 2) at (1206, 654) on li.next a
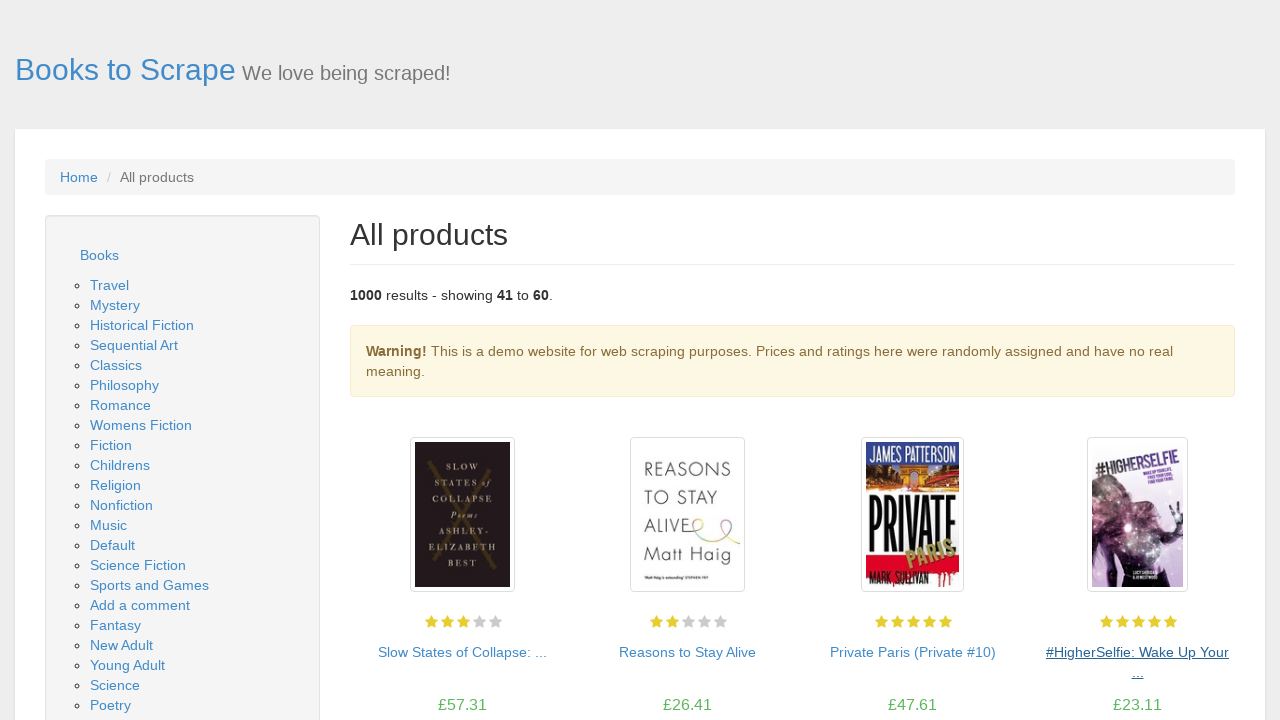

Waited for book listings to load on next page
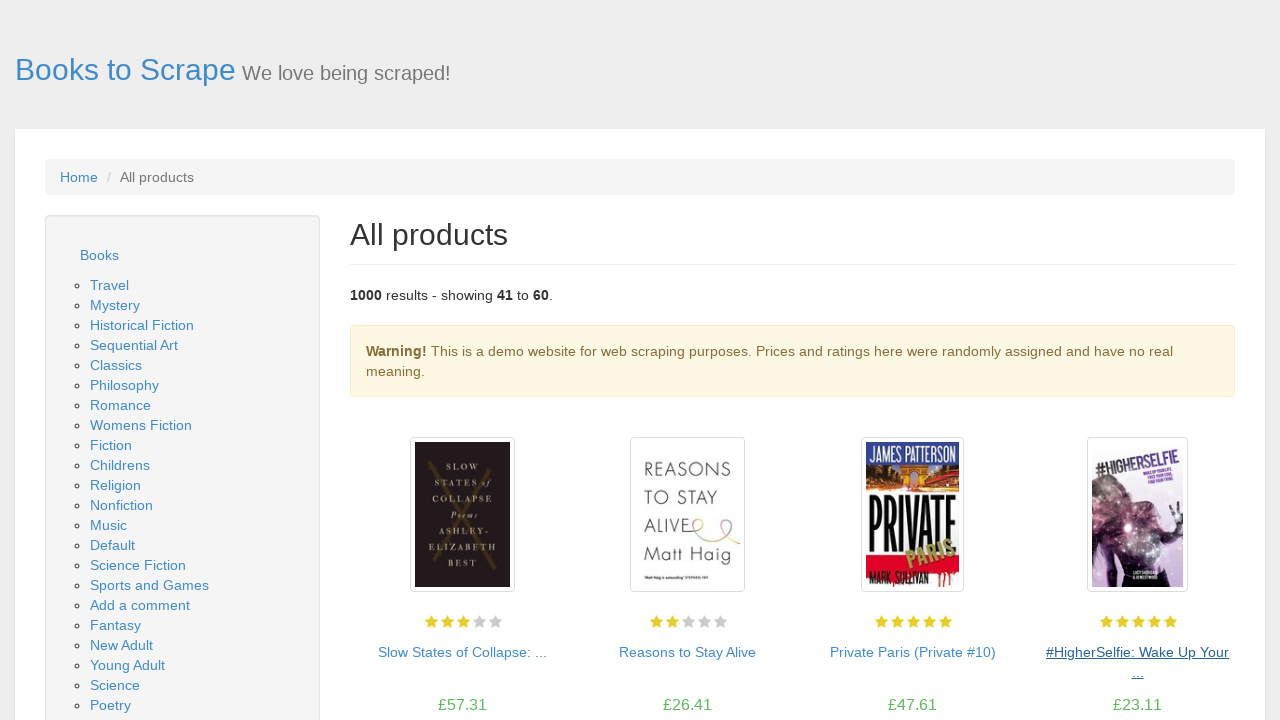

Located next button element
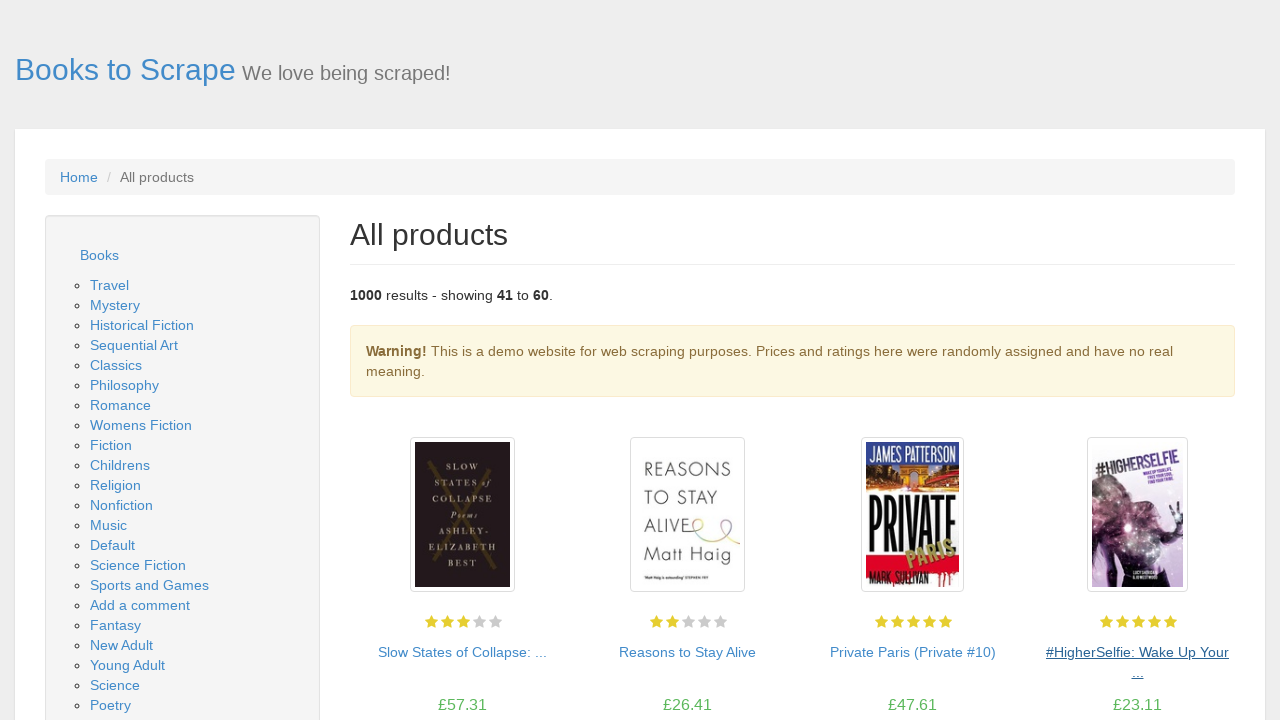

Waited 1 second before clicking next button
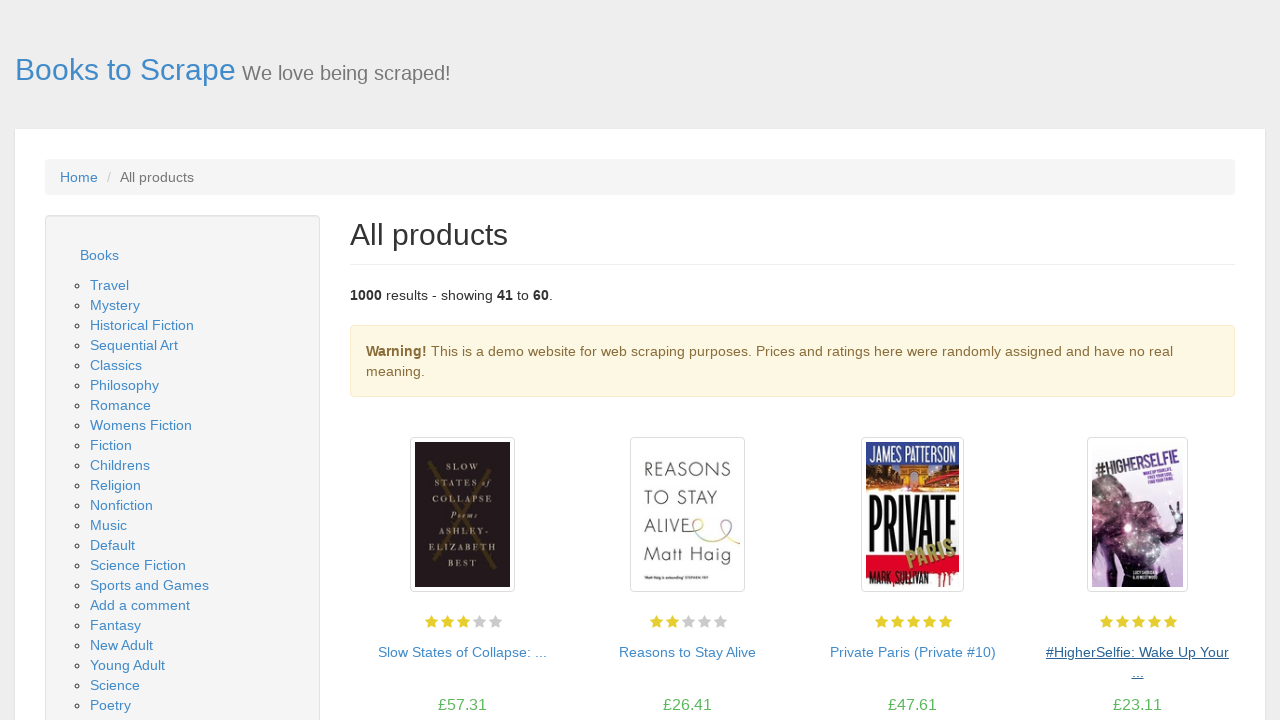

Clicked next button to navigate to next page (iteration 3) at (1206, 654) on li.next a
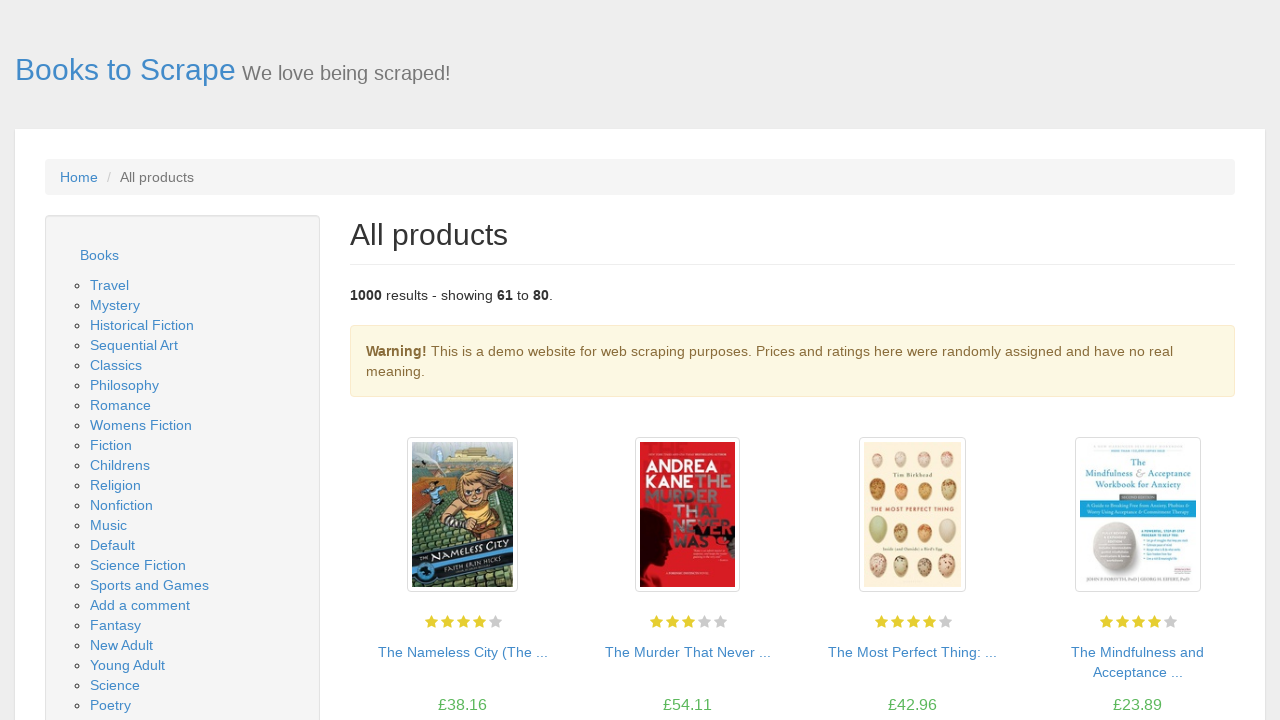

Waited for book listings to load on next page
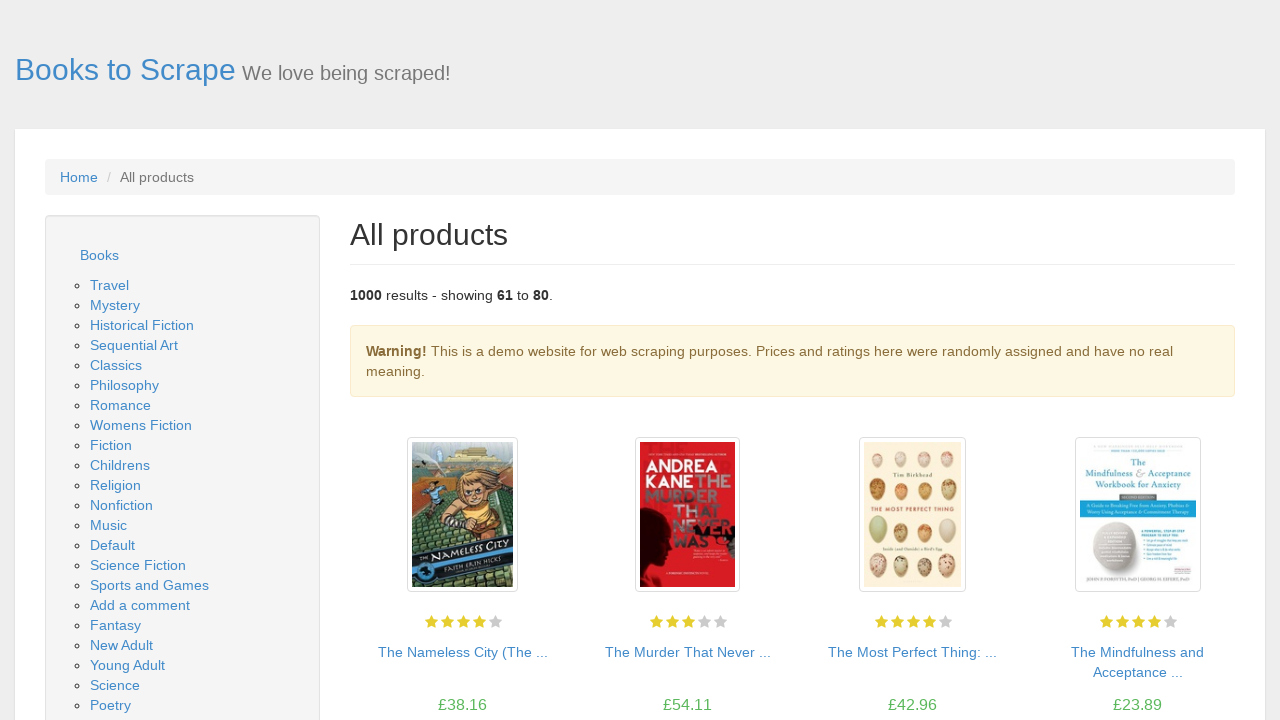

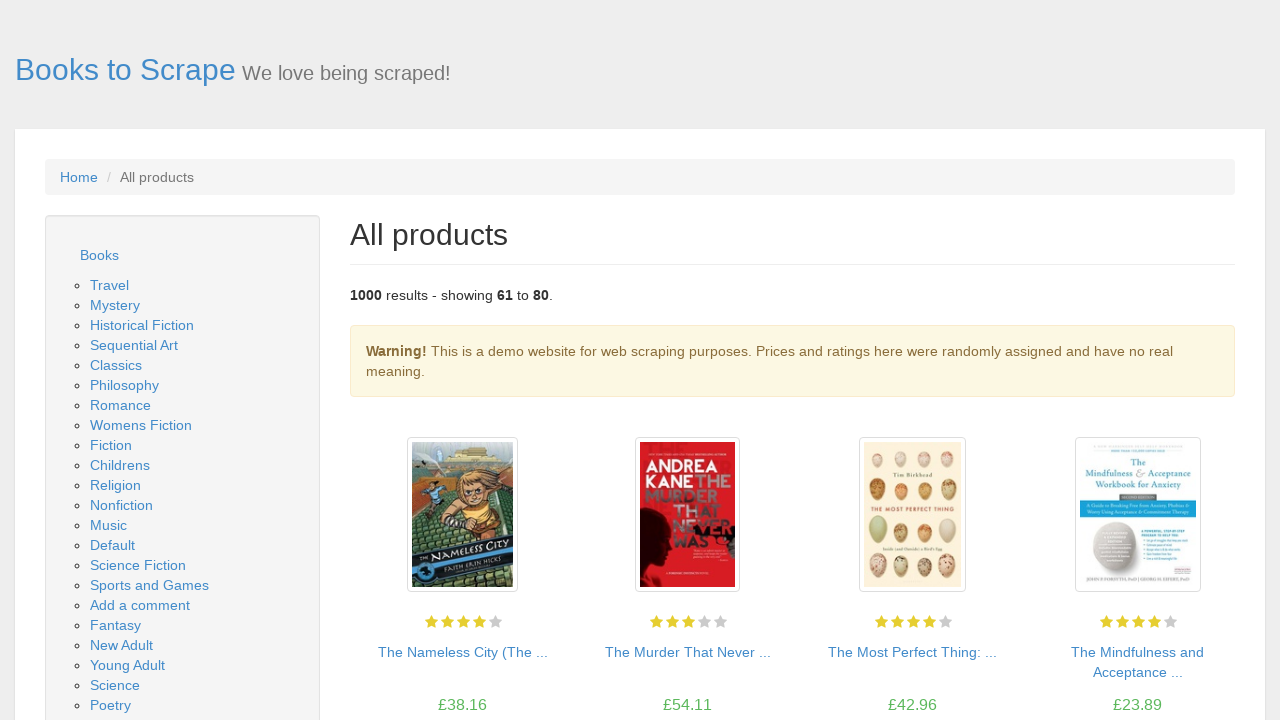